Tests browser notification demo page by clicking the notification button to trigger a browser notification prompt

Starting URL: https://demoapps.qspiders.com/ui/browserNot?sublist=0

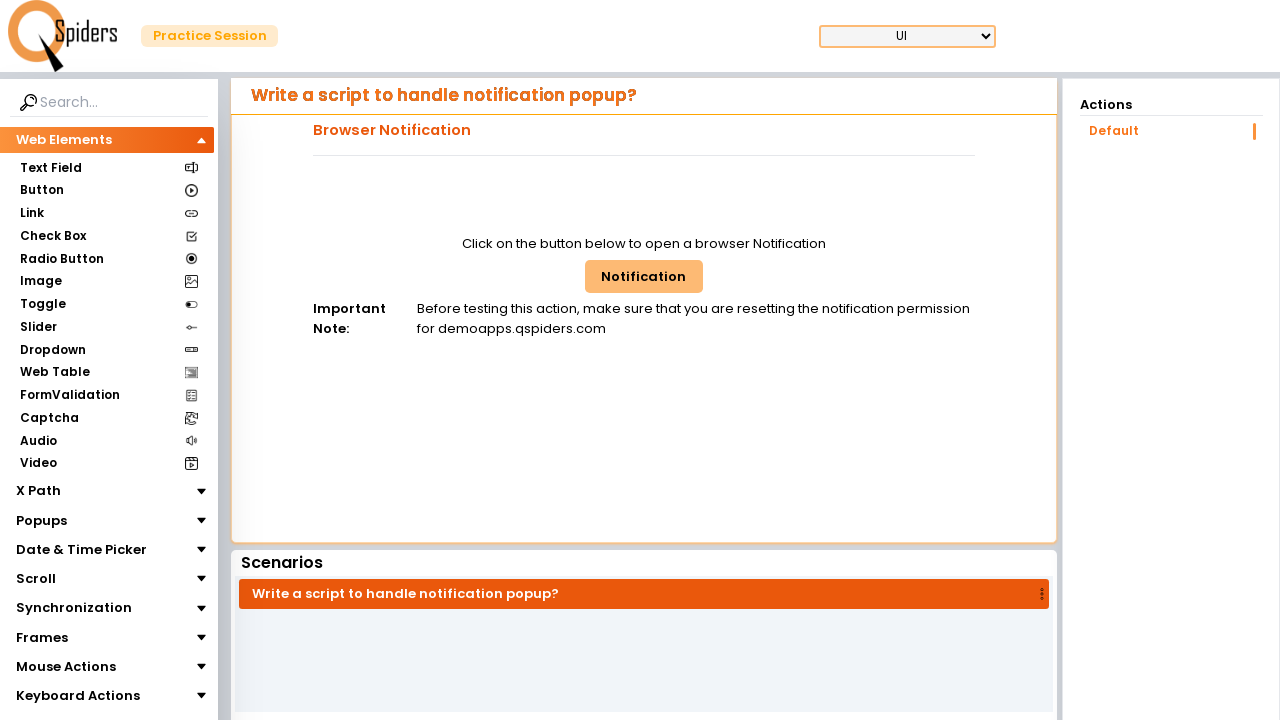

Navigated to browser notification demo page
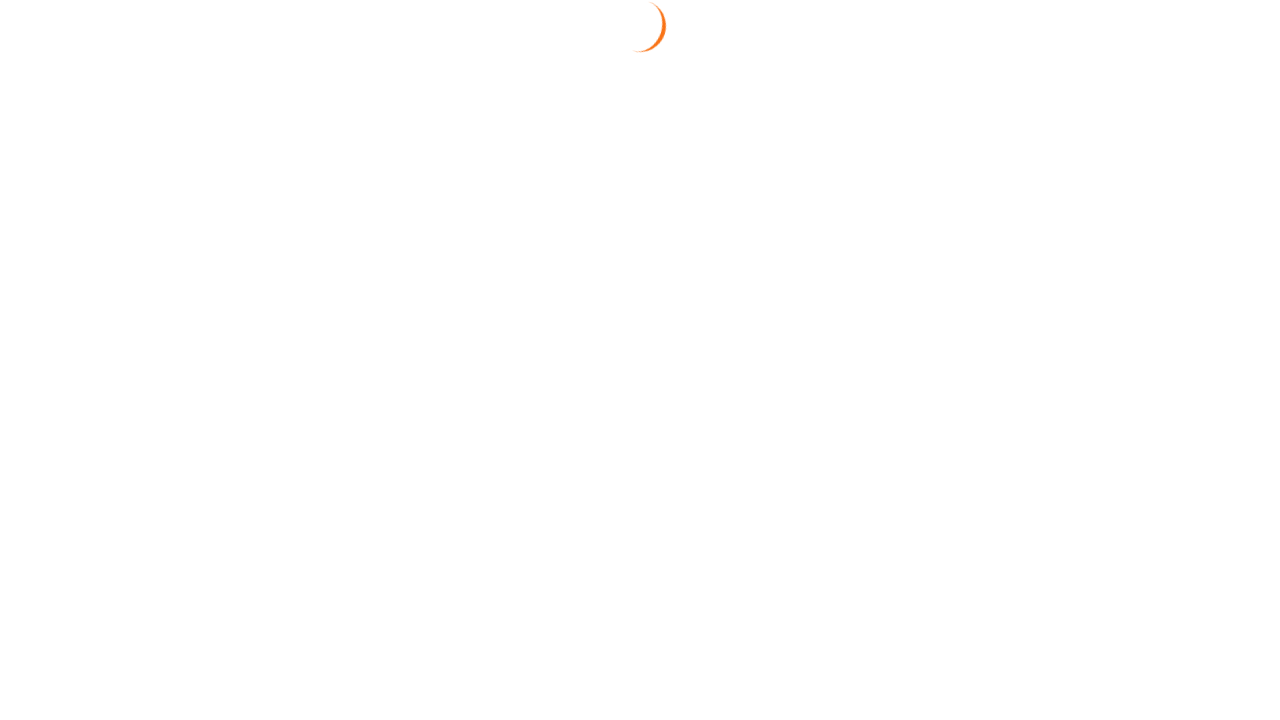

Clicked the notification button to trigger browser notification prompt at (644, 276) on #browNotButton
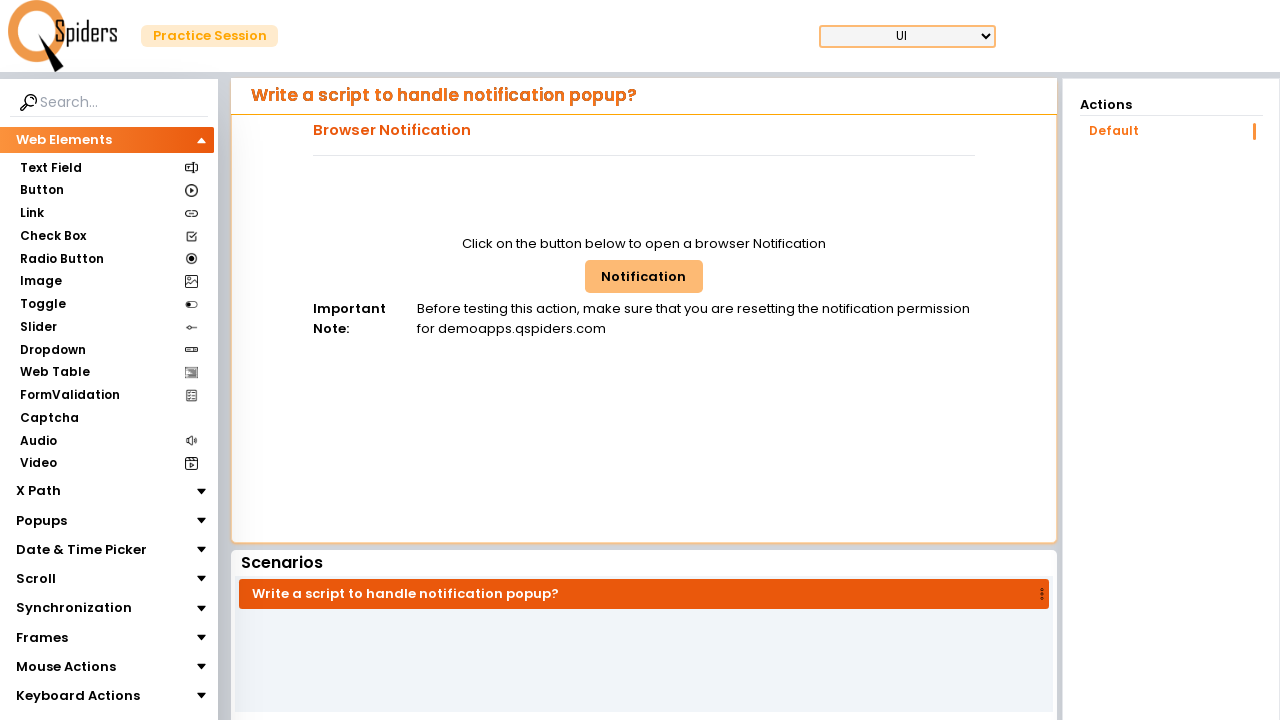

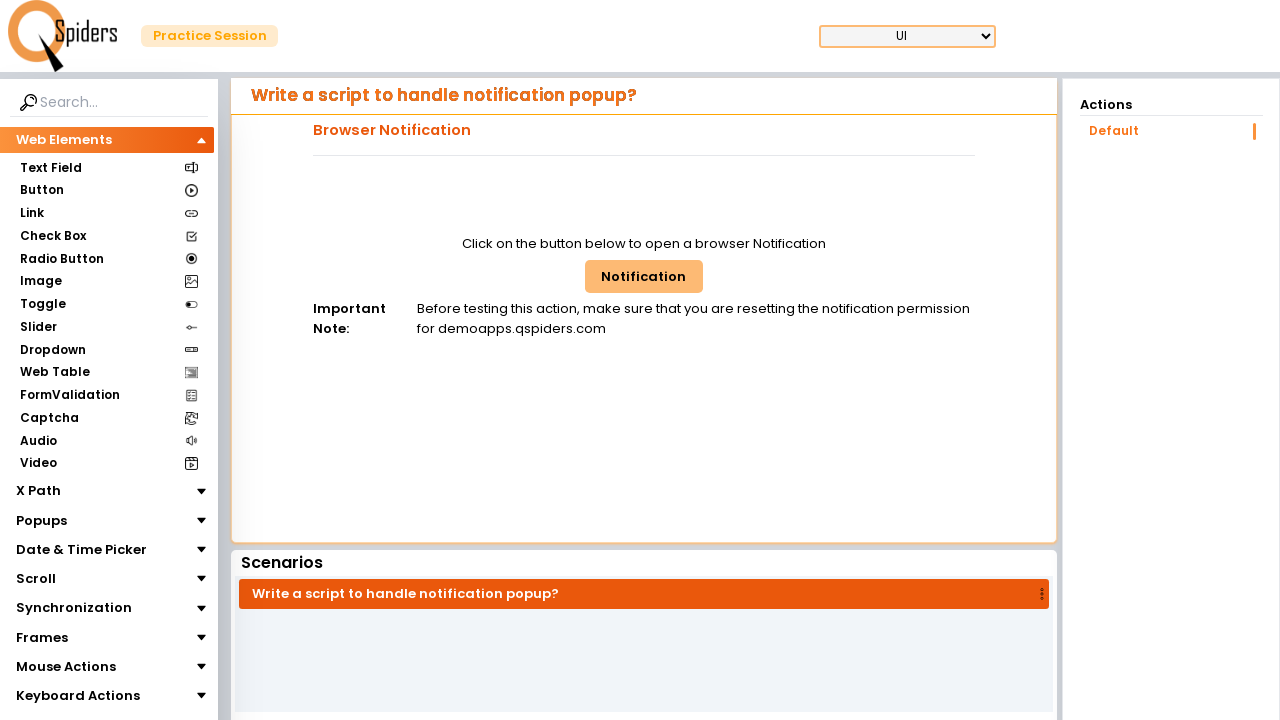